Opens the OTUS education platform homepage and verifies the page loads successfully

Starting URL: https://otus.ru/

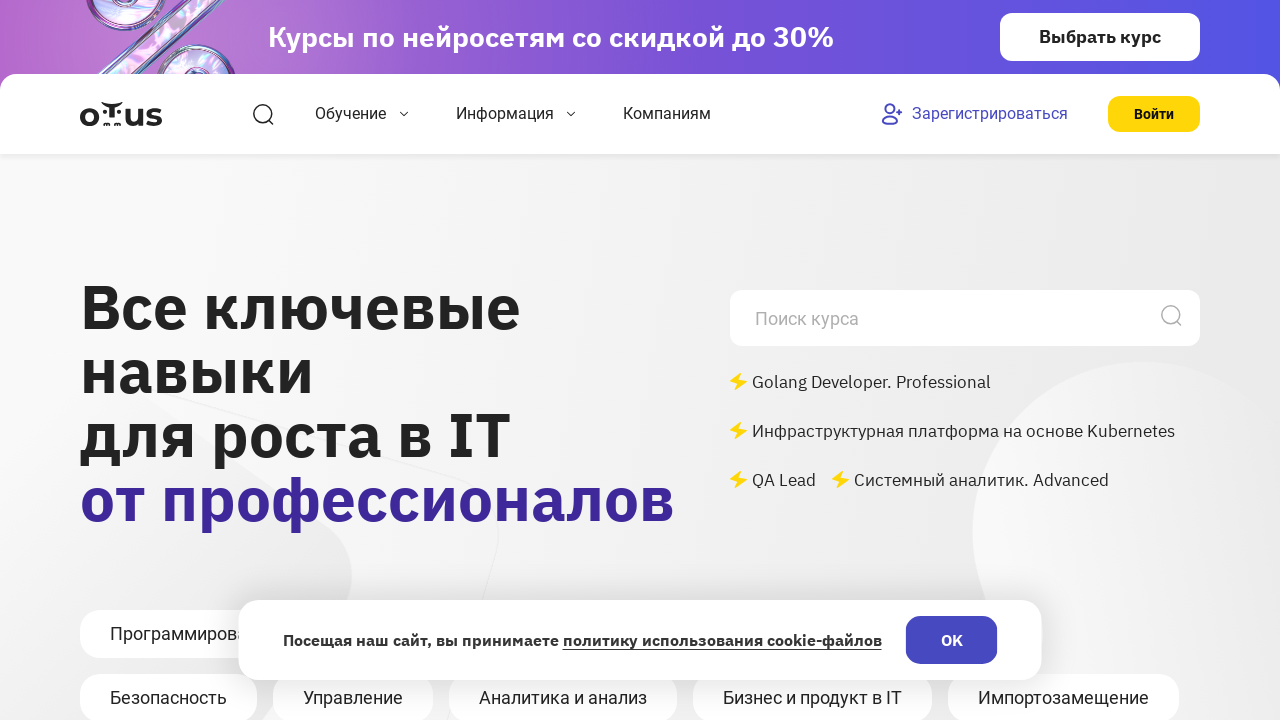

Waited for page DOM to be fully loaded
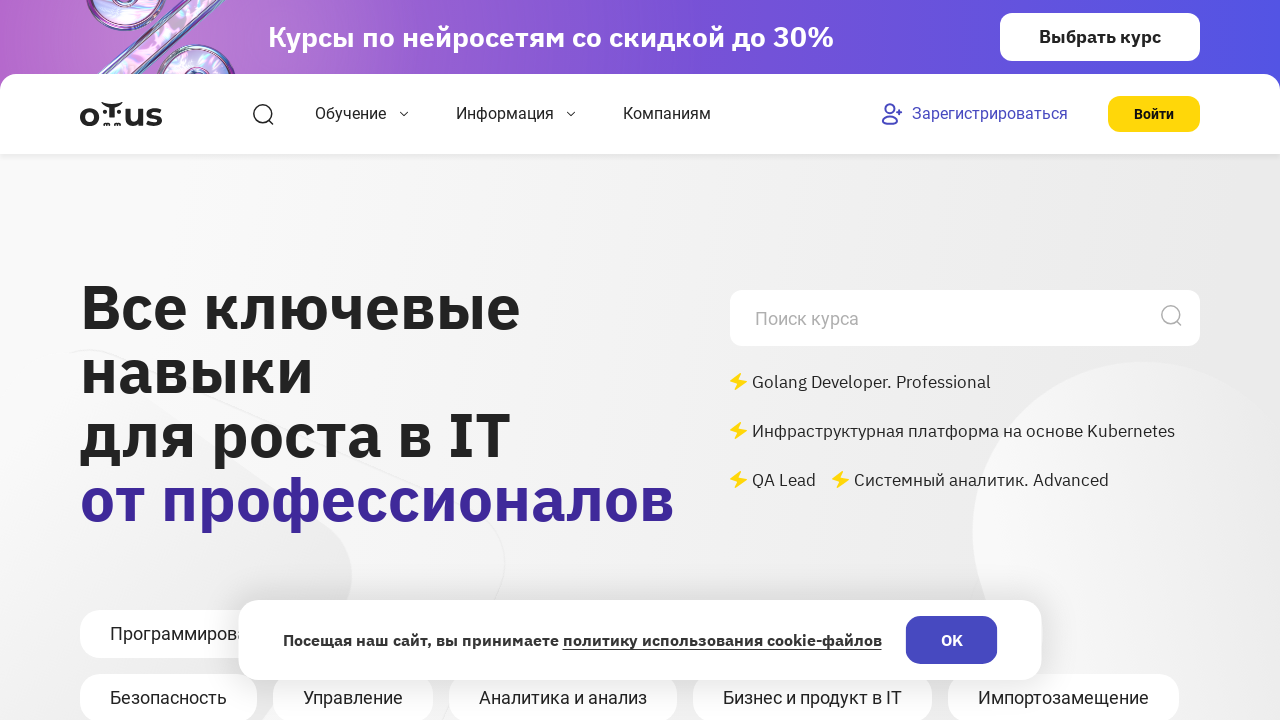

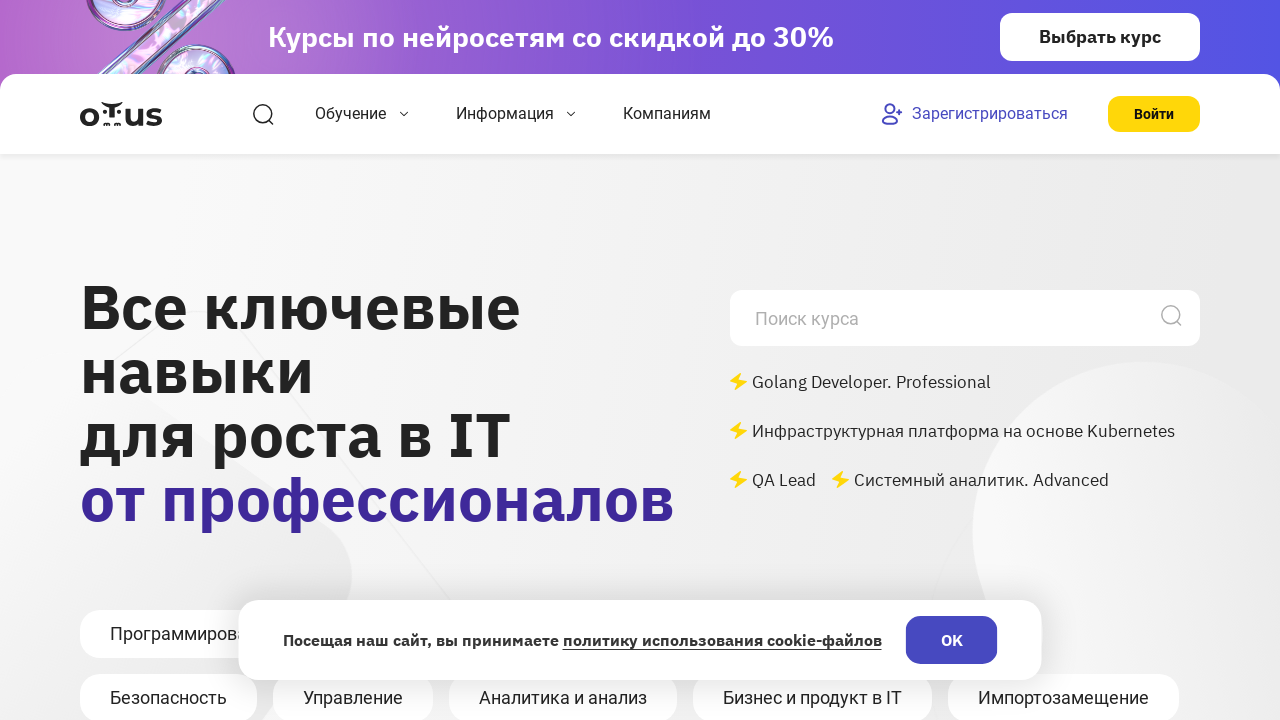